Tests that edits are saved on blur event

Starting URL: https://demo.playwright.dev/todomvc

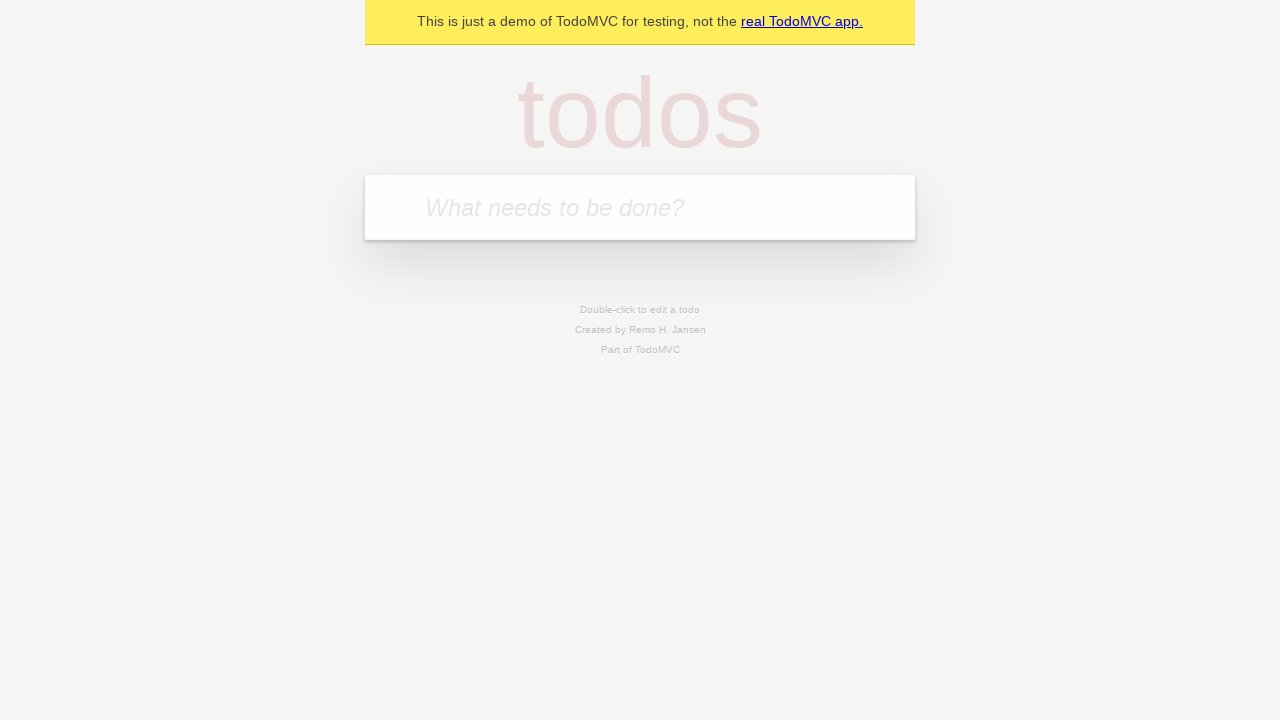

Filled new todo input with 'buy some cheese' on .new-todo
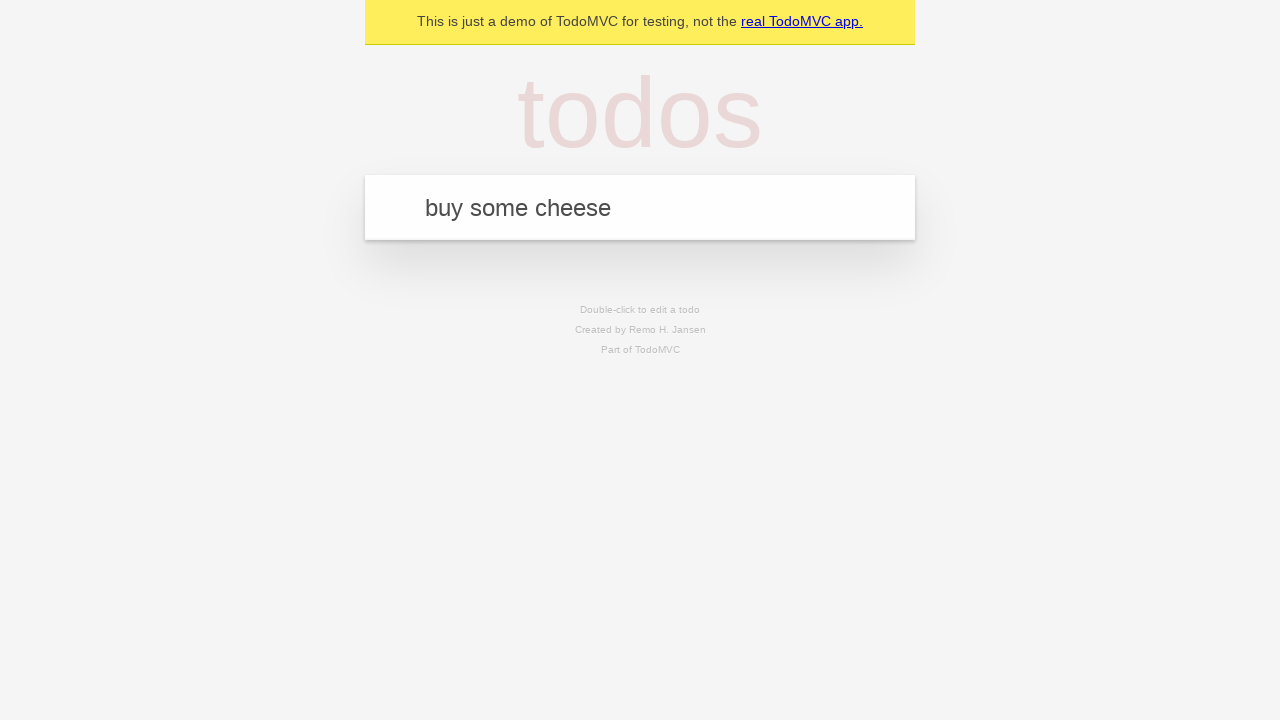

Pressed Enter to create first todo on .new-todo
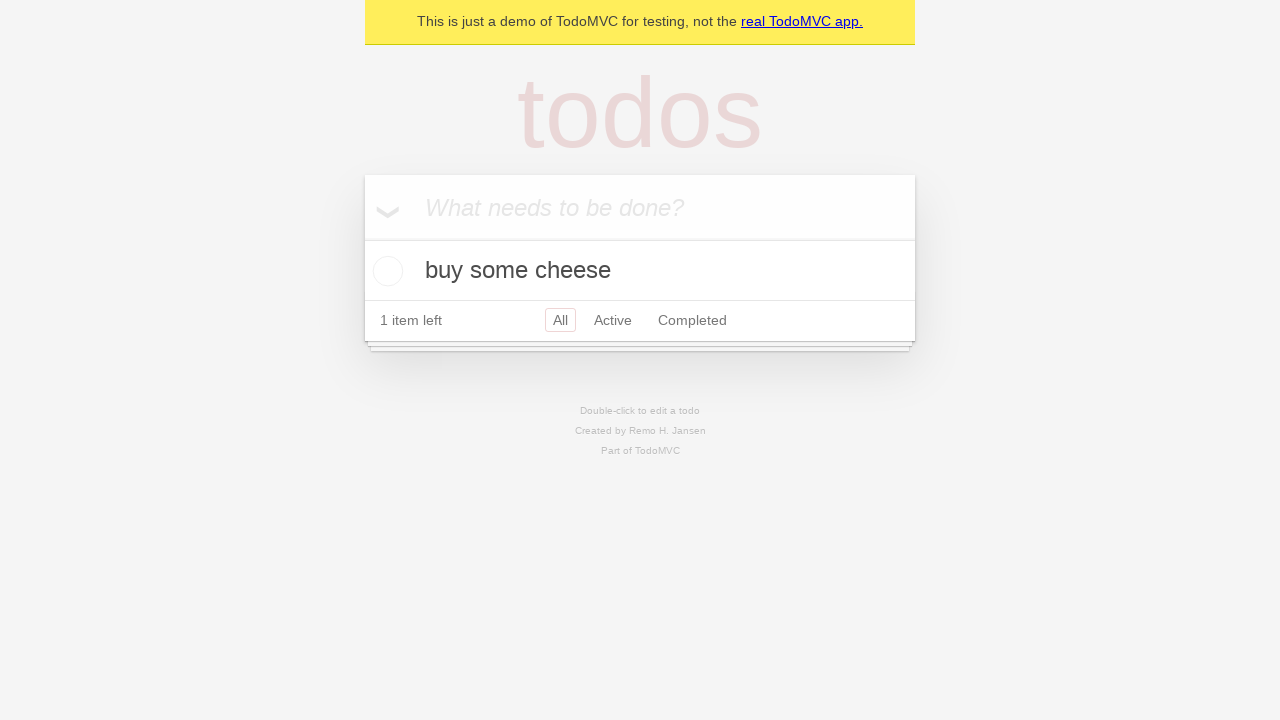

Filled new todo input with 'feed the cat' on .new-todo
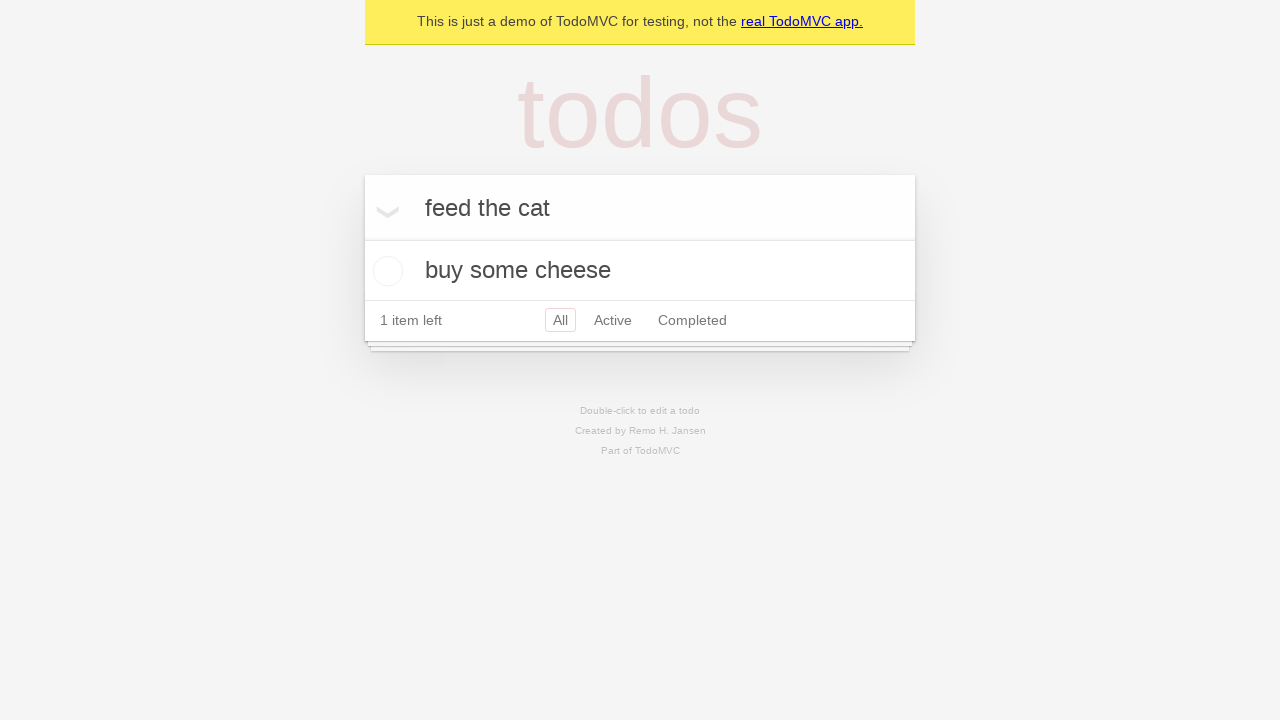

Pressed Enter to create second todo on .new-todo
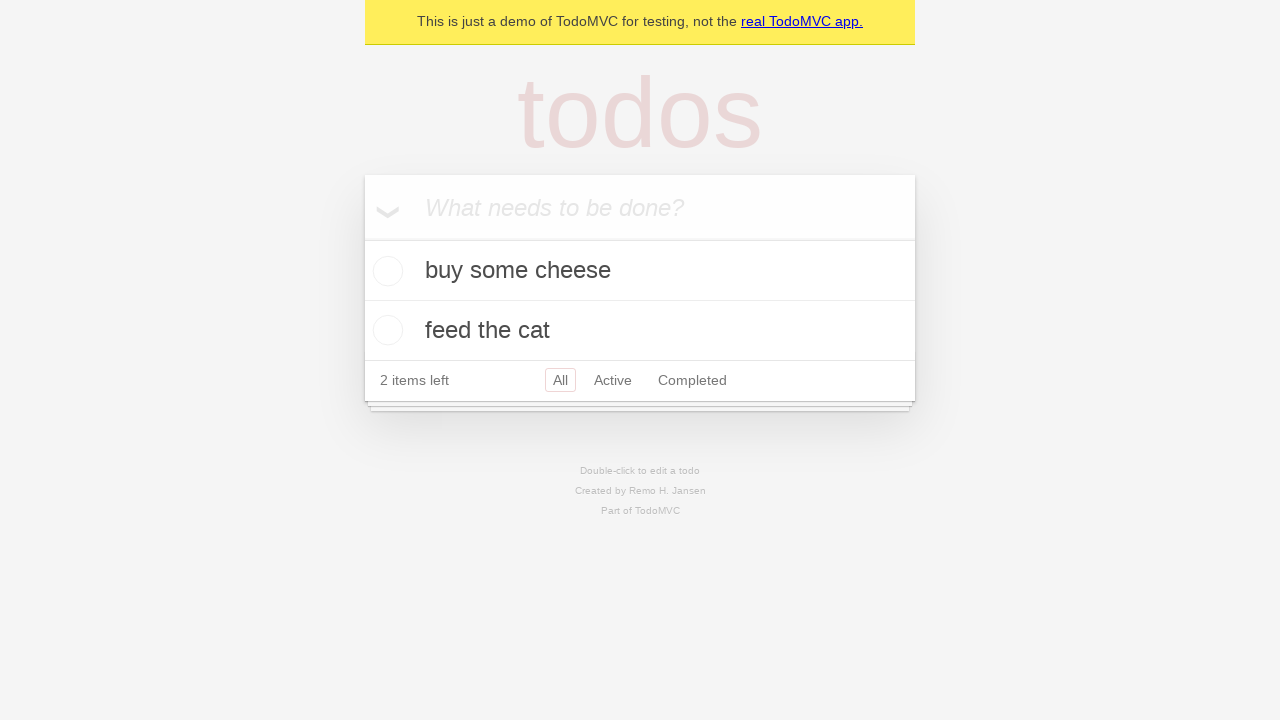

Filled new todo input with 'book a doctors appointment' on .new-todo
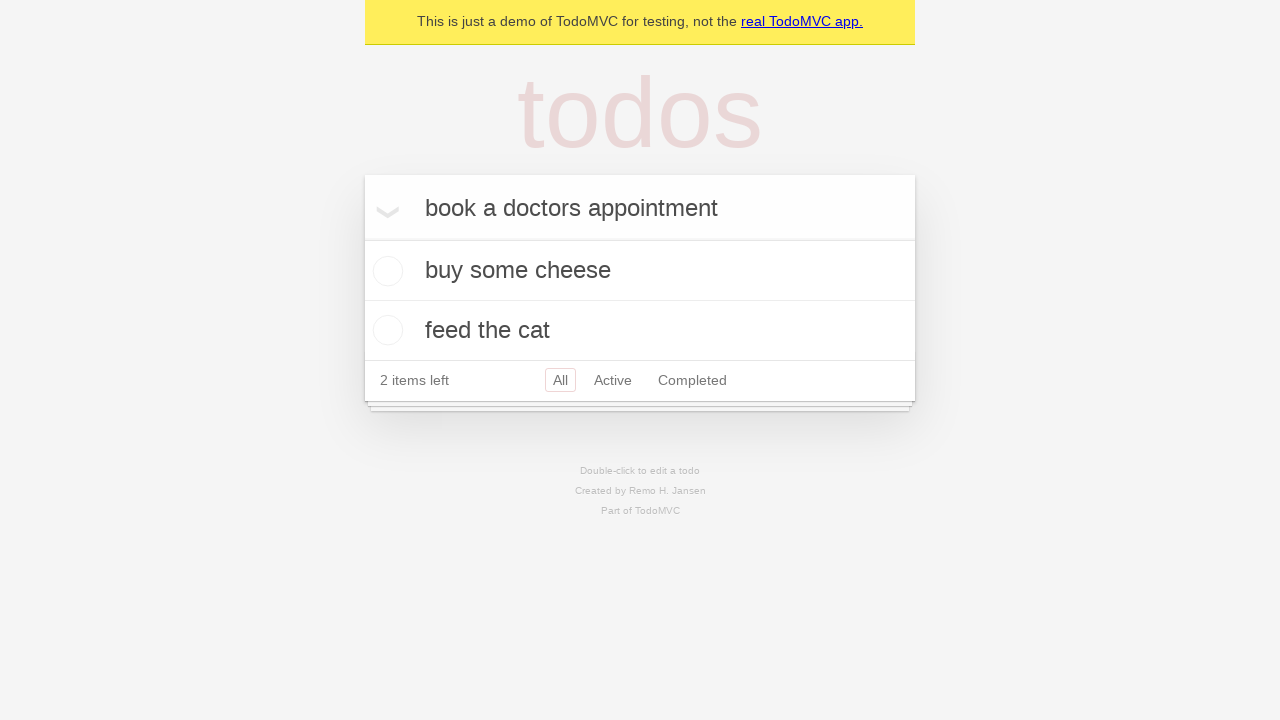

Pressed Enter to create third todo on .new-todo
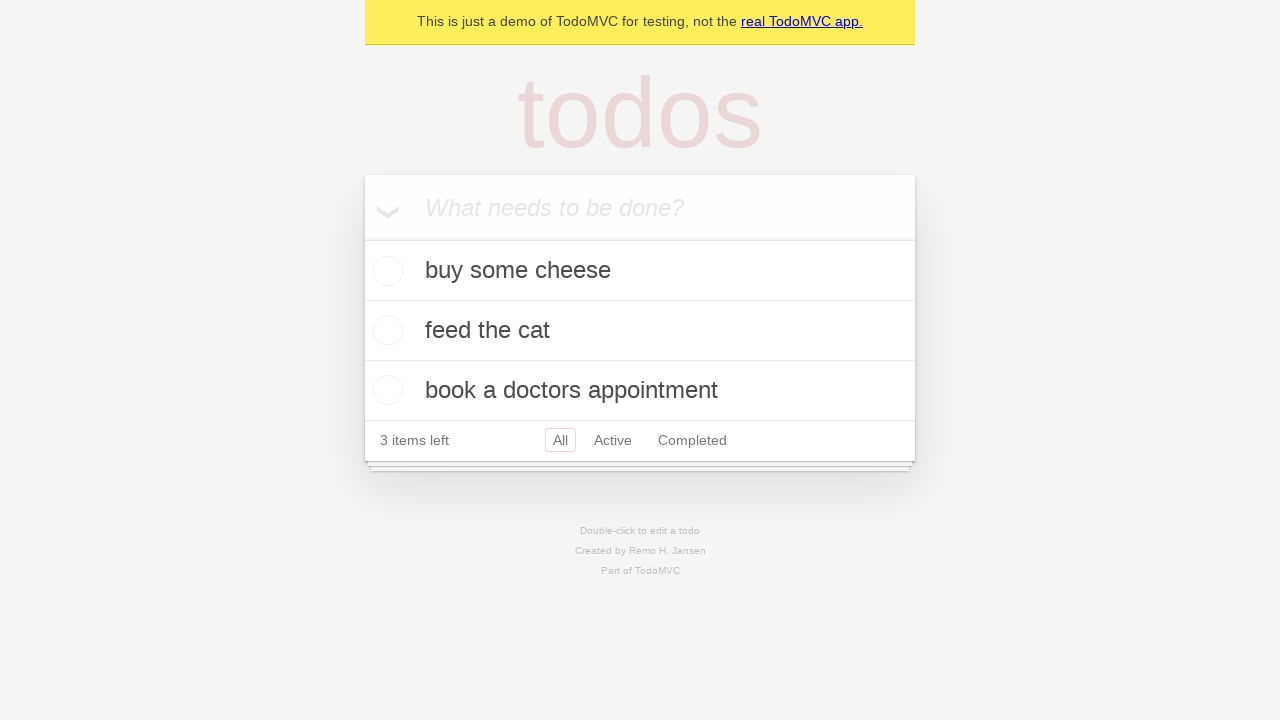

Waited for all three todos to be rendered
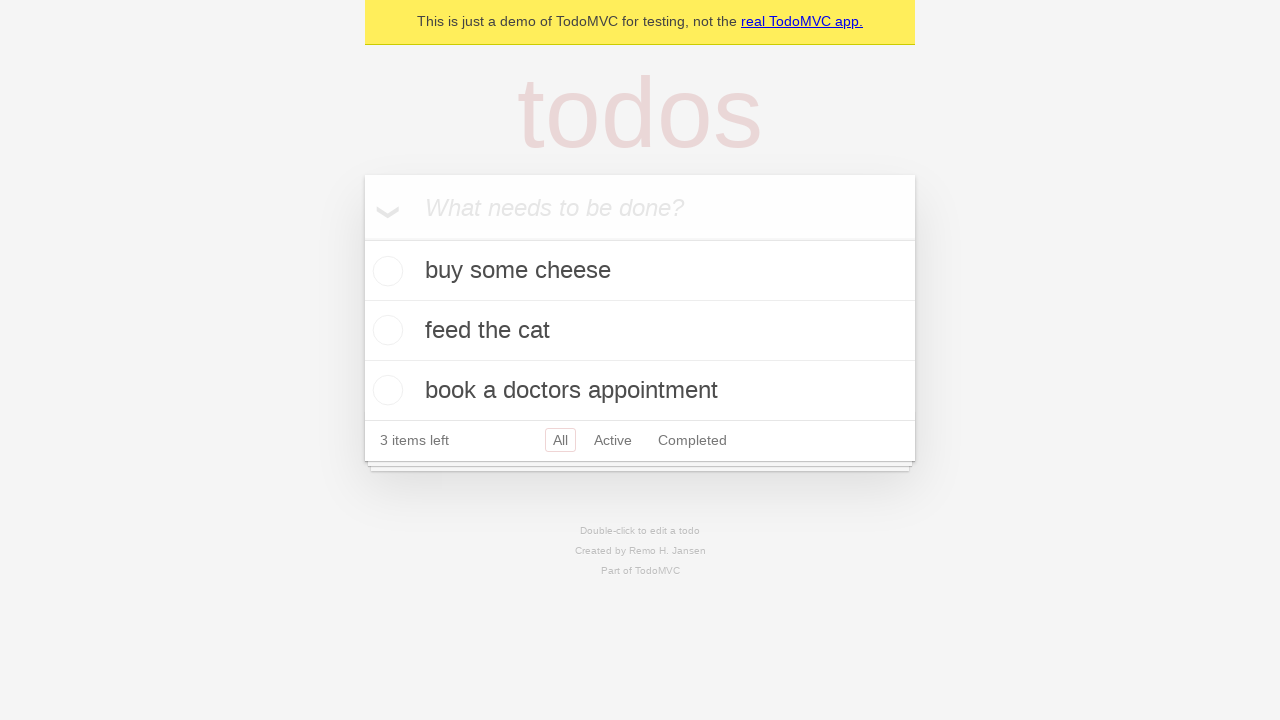

Double-clicked second todo item to enter edit mode at (640, 331) on .todo-list li >> nth=1
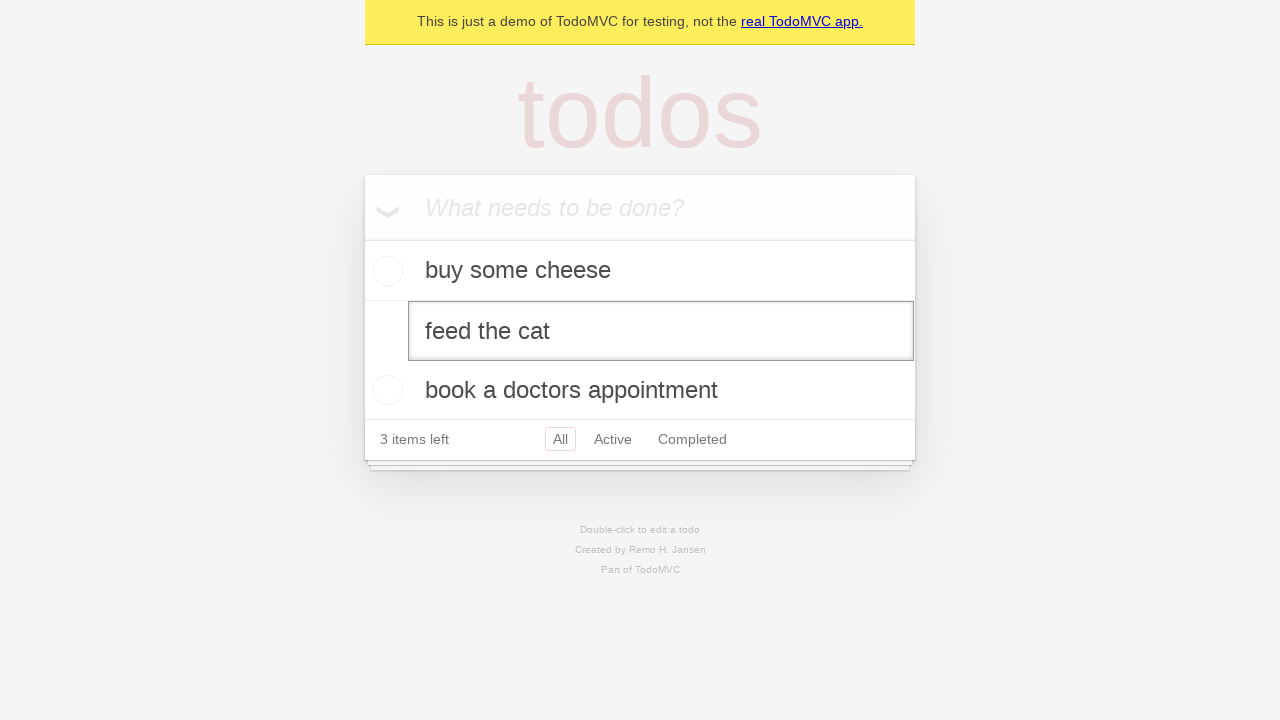

Filled edit field with 'buy some sausages' on .todo-list li >> nth=1 >> .edit
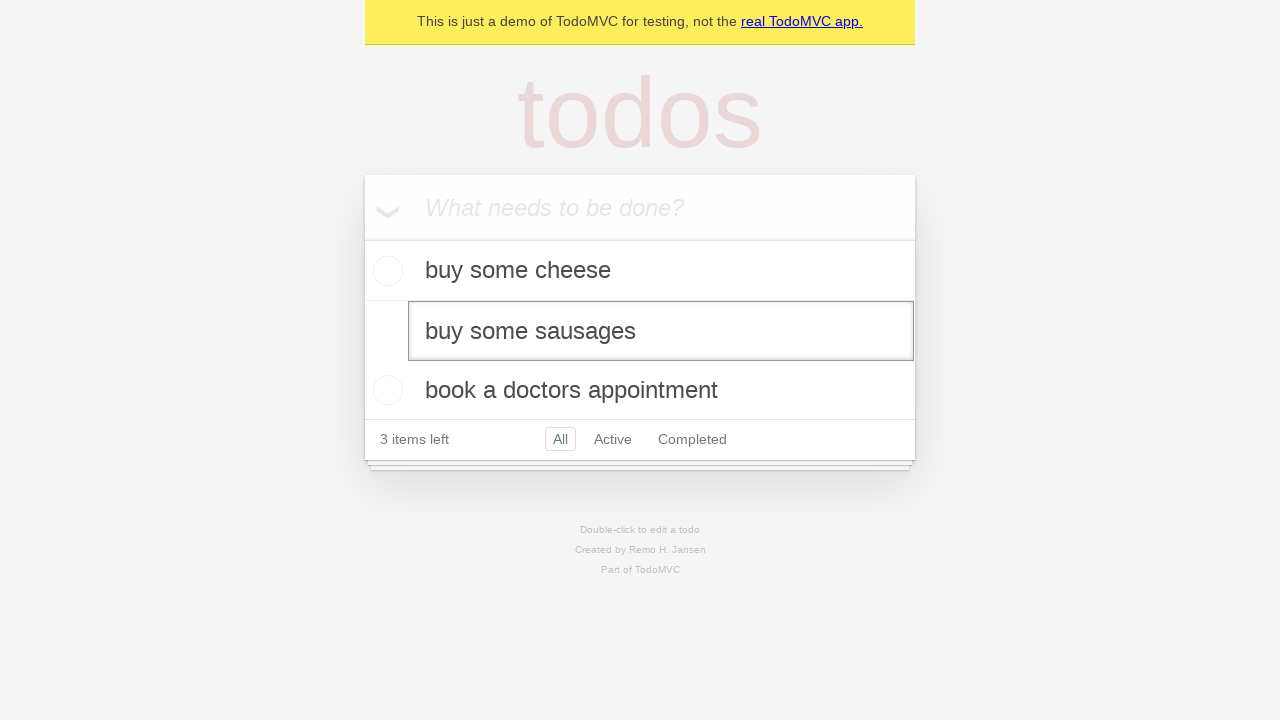

Dispatched blur event to save edits
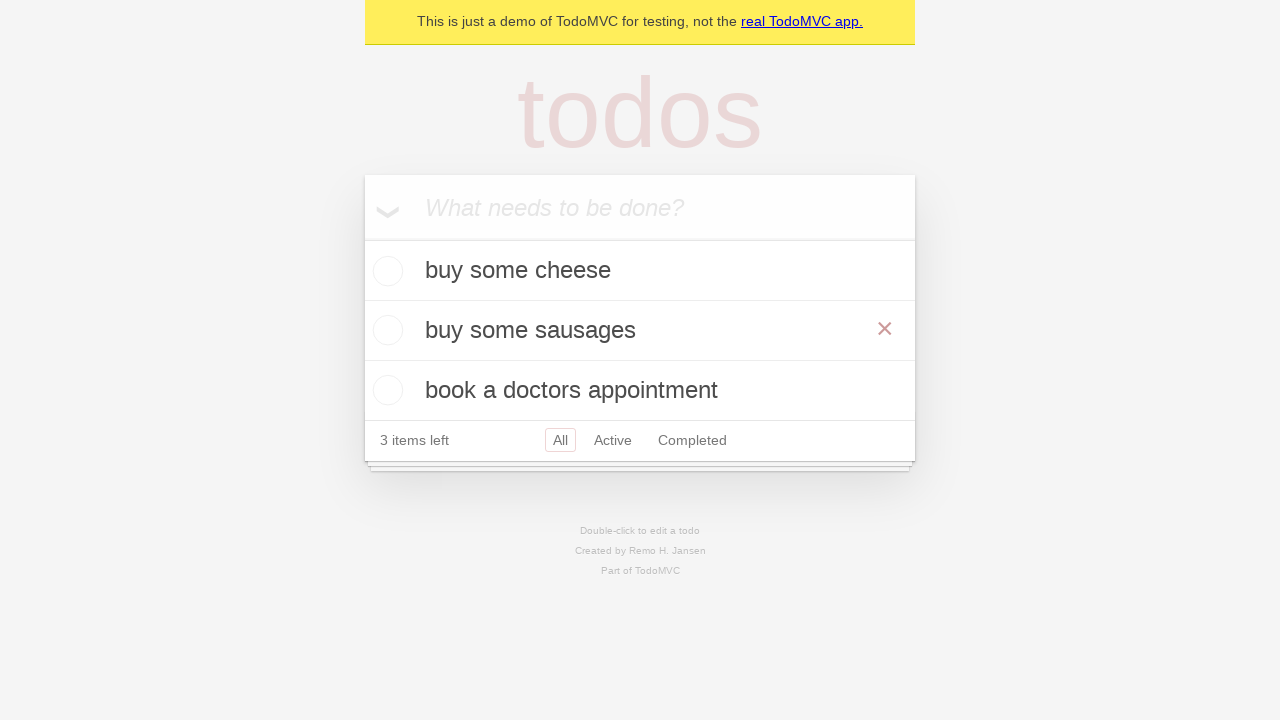

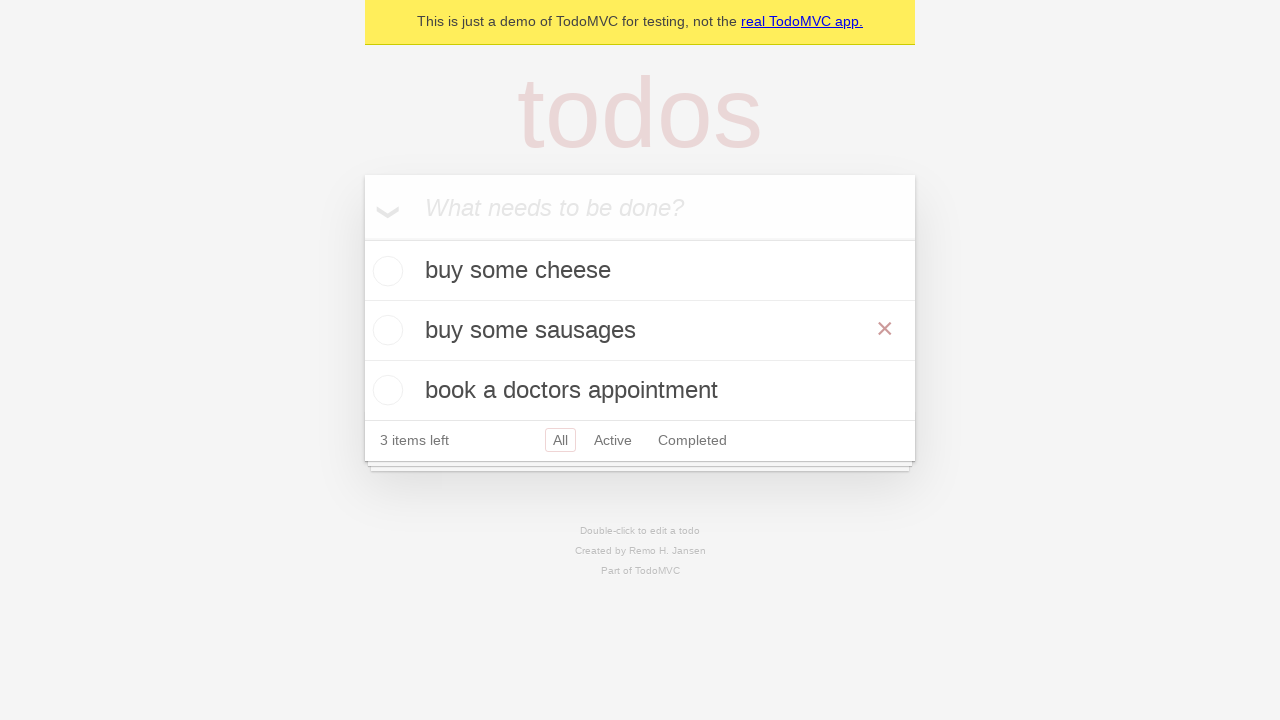